Tests shopping filter functionality by selecting a black color filter and clicking the filter button on a demo e-commerce page, then scrolls to view filtered results

Starting URL: https://demo.applitools.com/gridHackathonV2.html

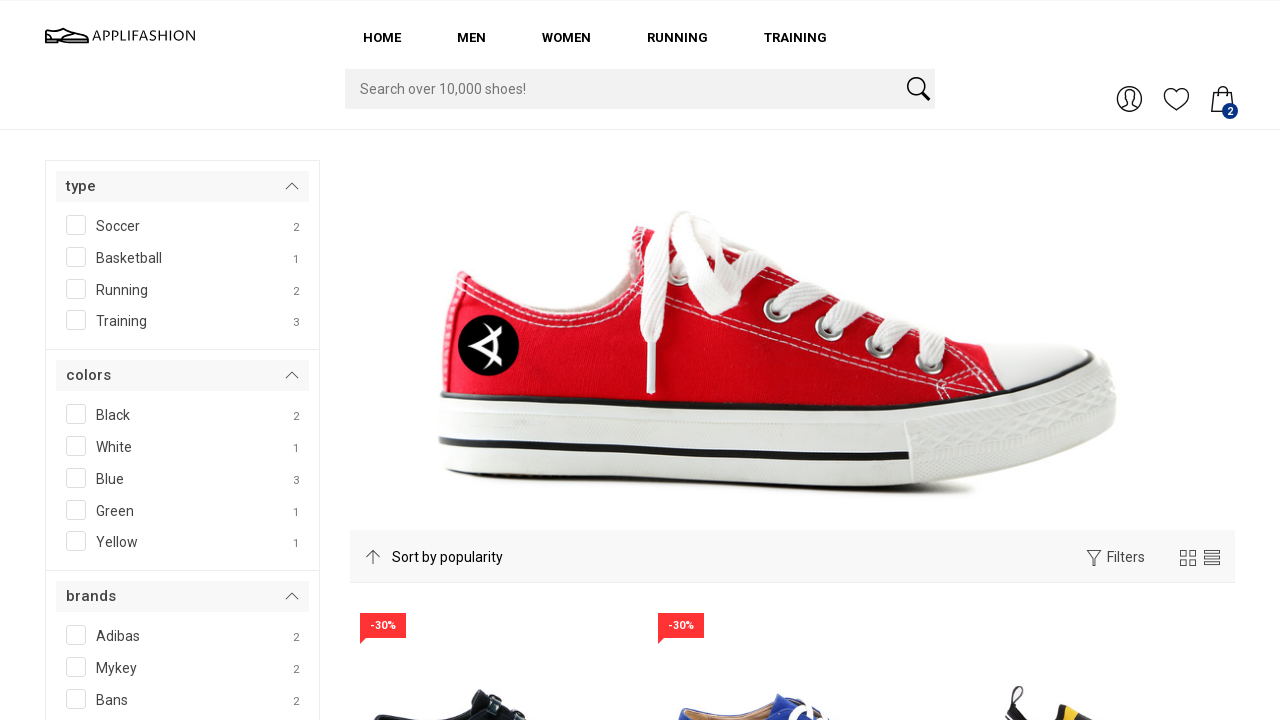

Waited for page to load - network idle state reached
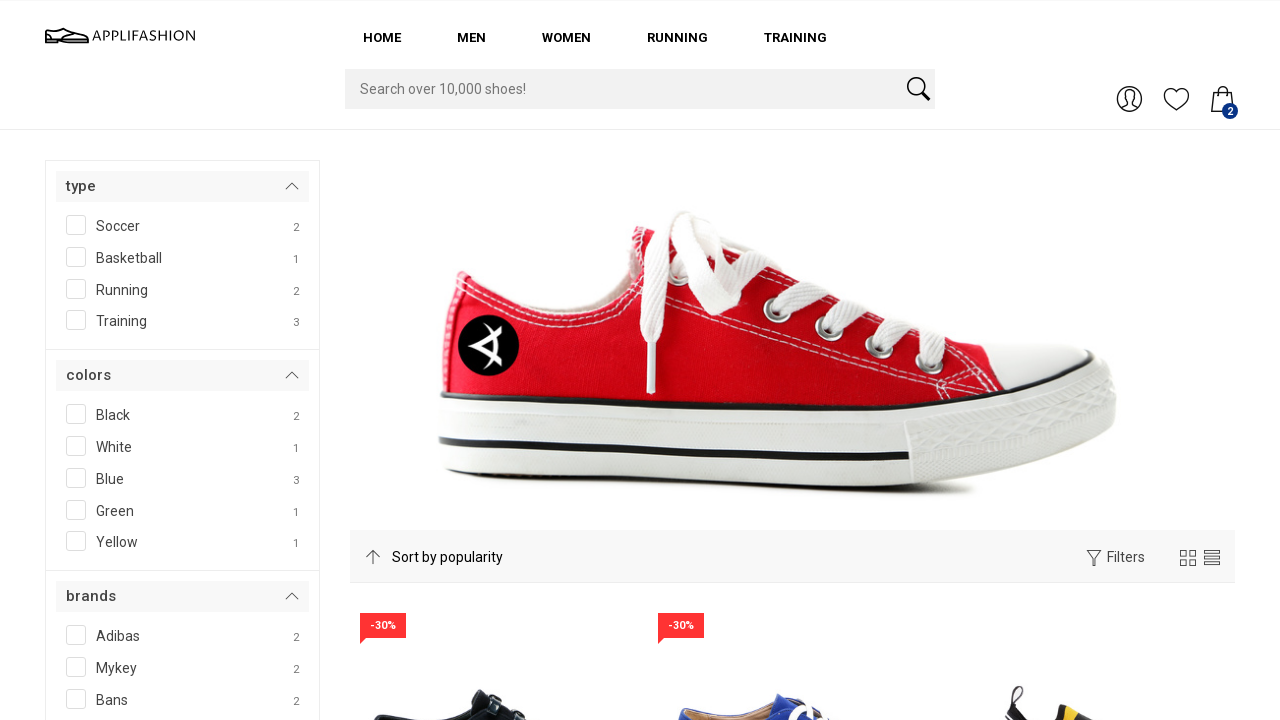

Navigated to e-commerce demo page (V1)
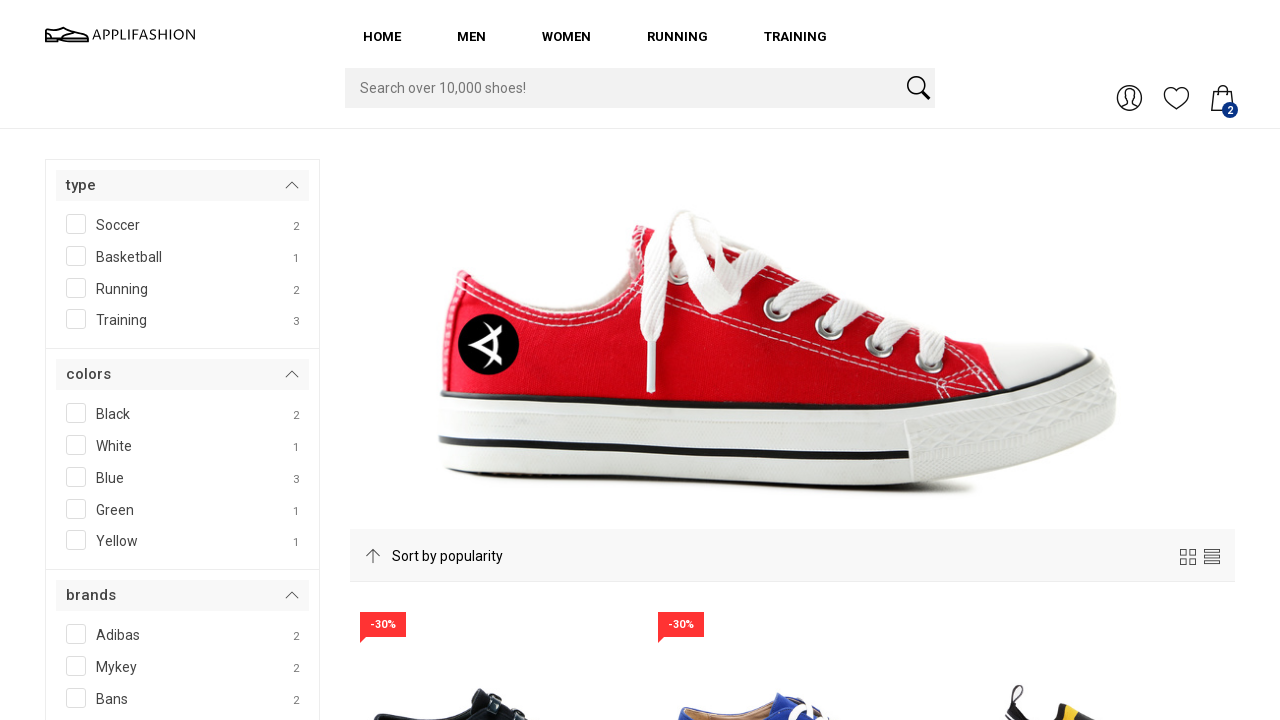

Waited for demo page to fully load
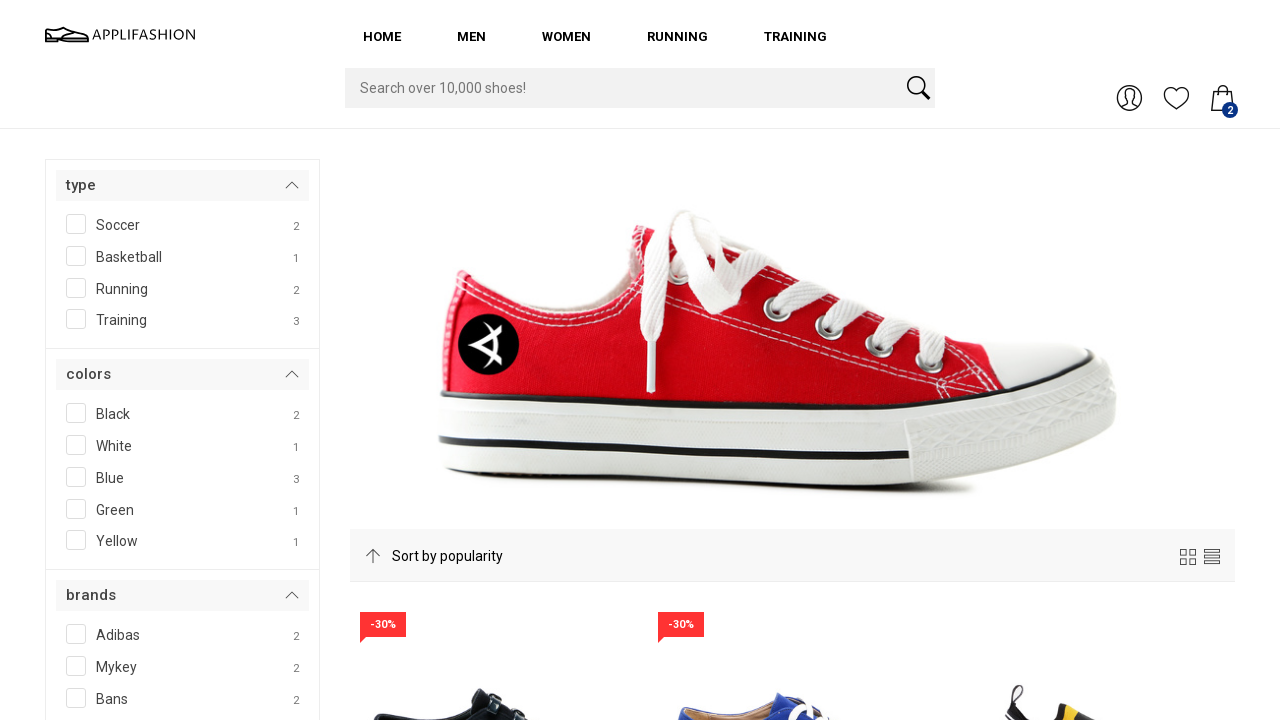

Selected black color filter checkbox at (76, 413) on #SPAN__checkmark__107
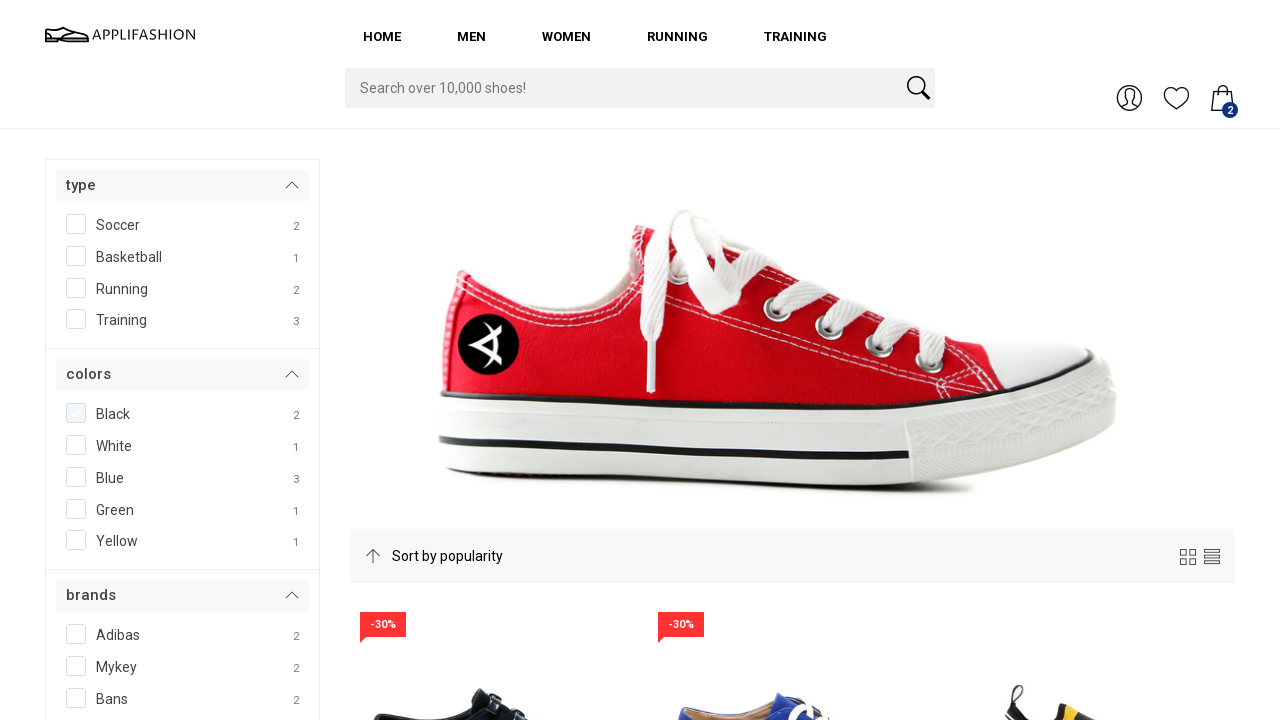

Clicked filter button to apply black color filter at (103, 360) on #filterBtn
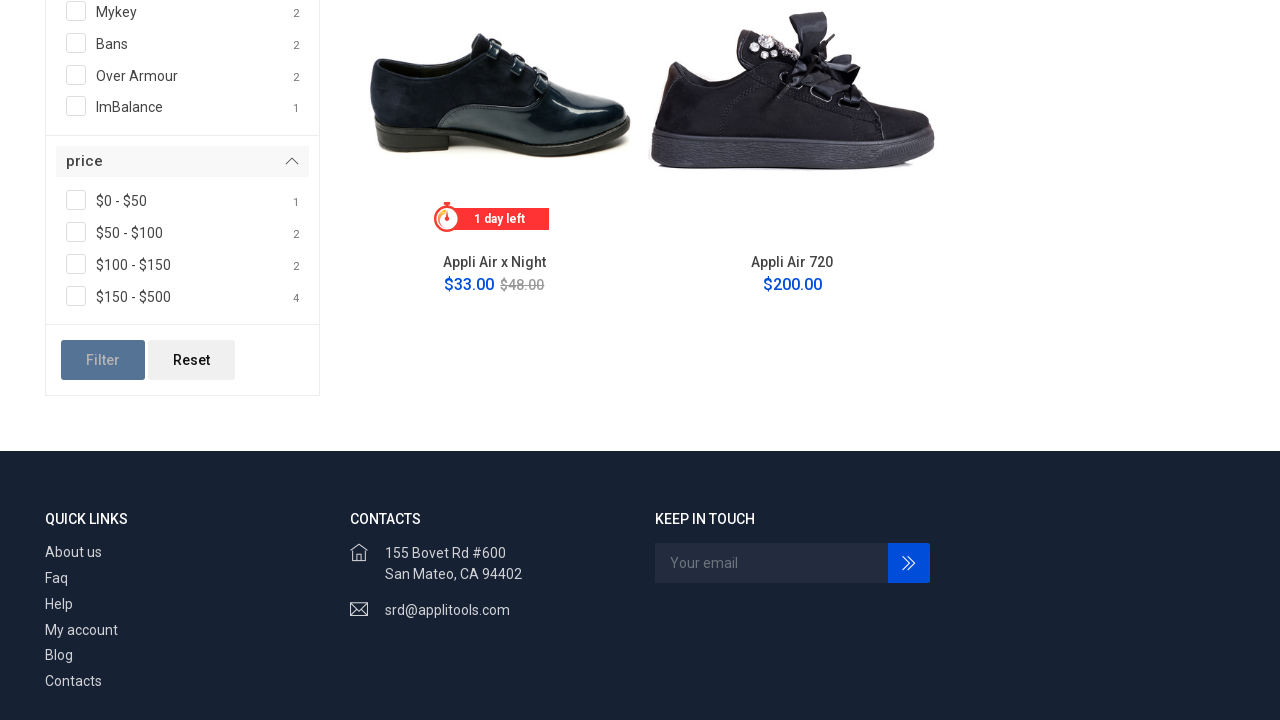

Waited for filter results to load
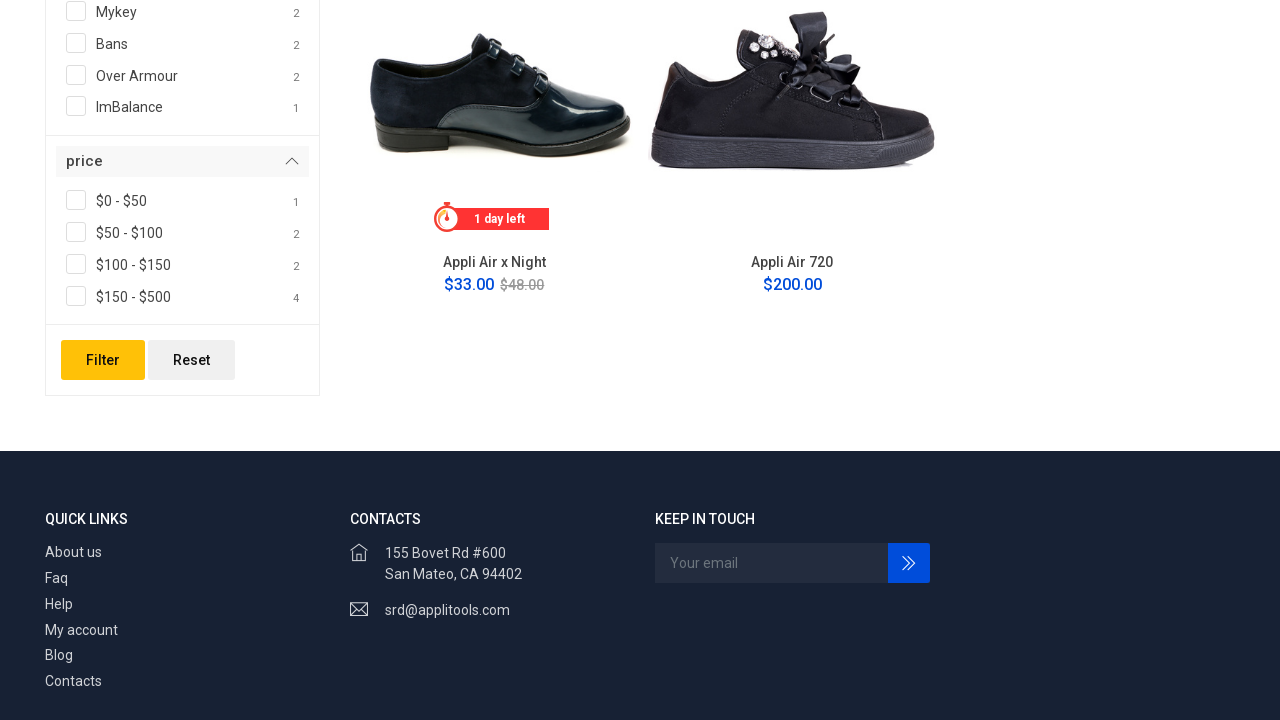

Scrolled down 150 pixels to view filtered products
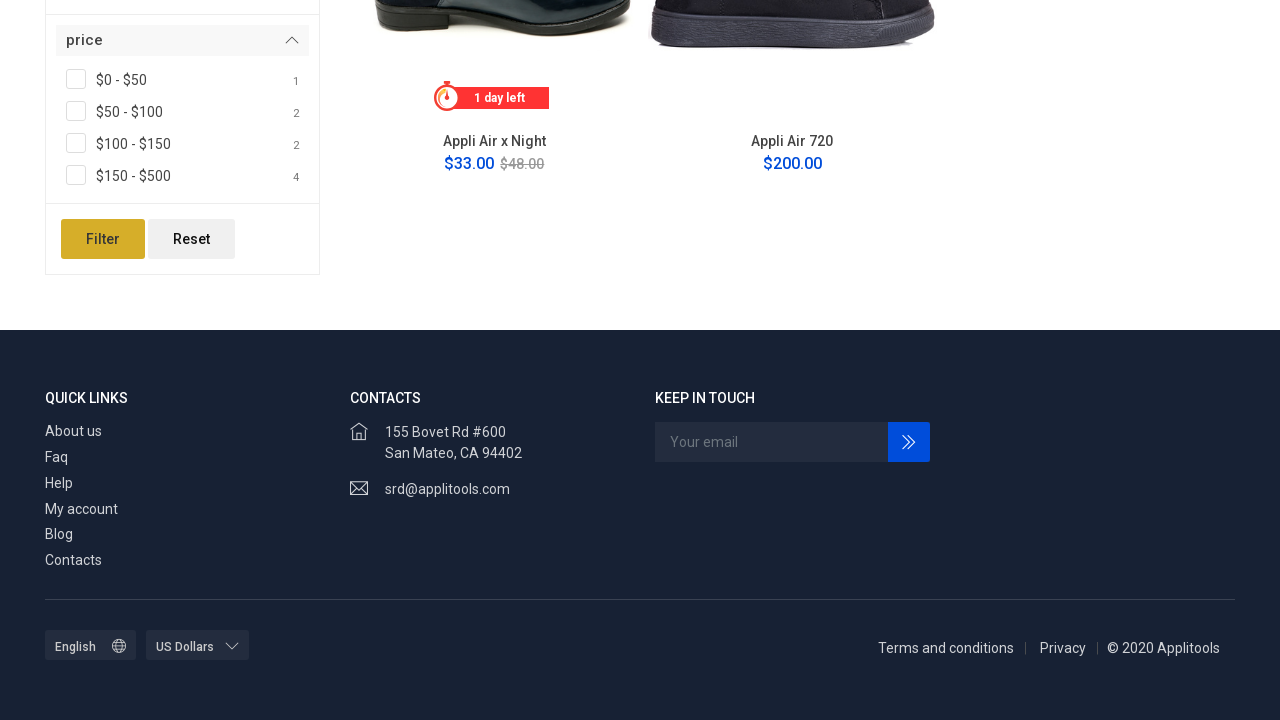

Filtered product grid became visible
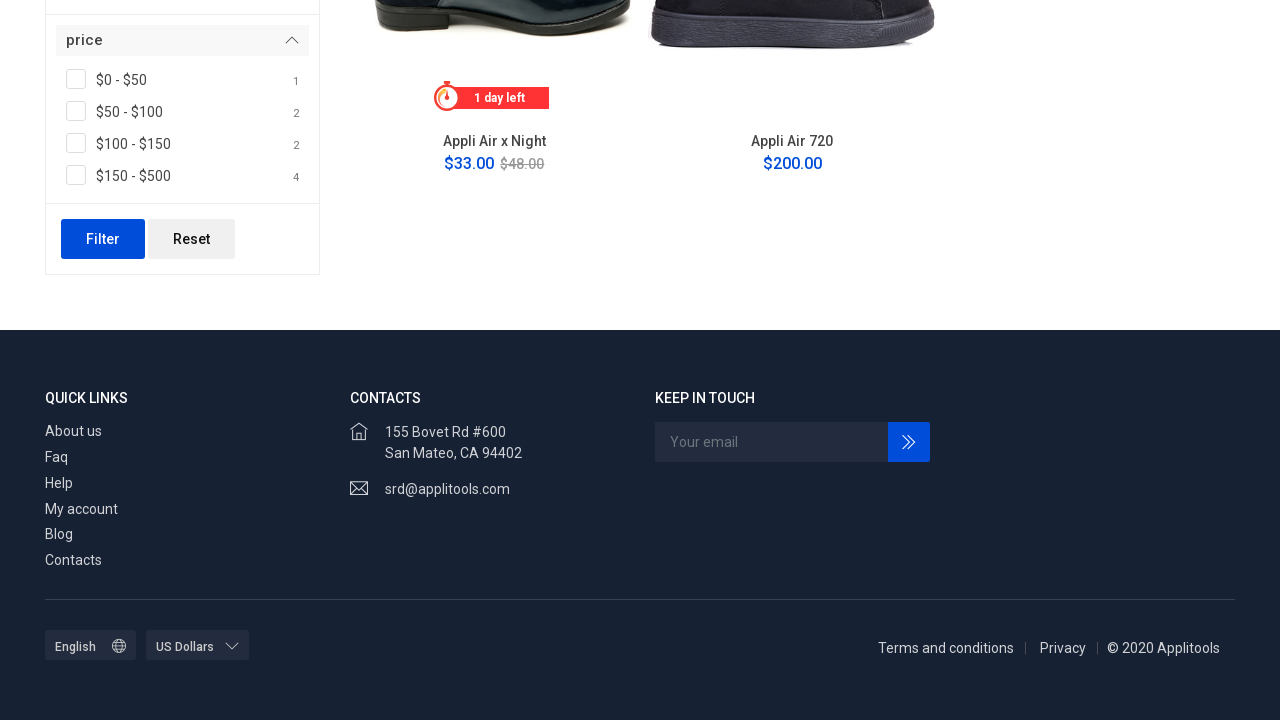

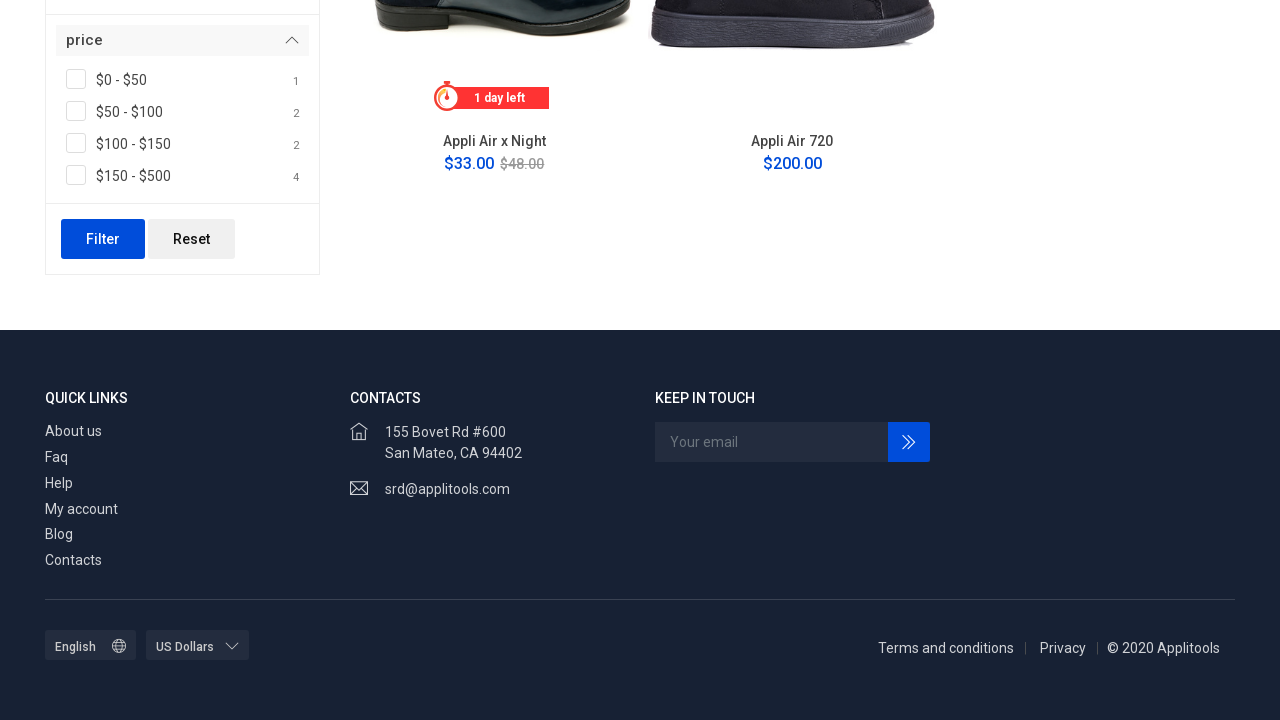